Tests redirect functionality by clicking a redirect link and navigating to the status codes page.

Starting URL: https://the-internet.herokuapp.com/redirector

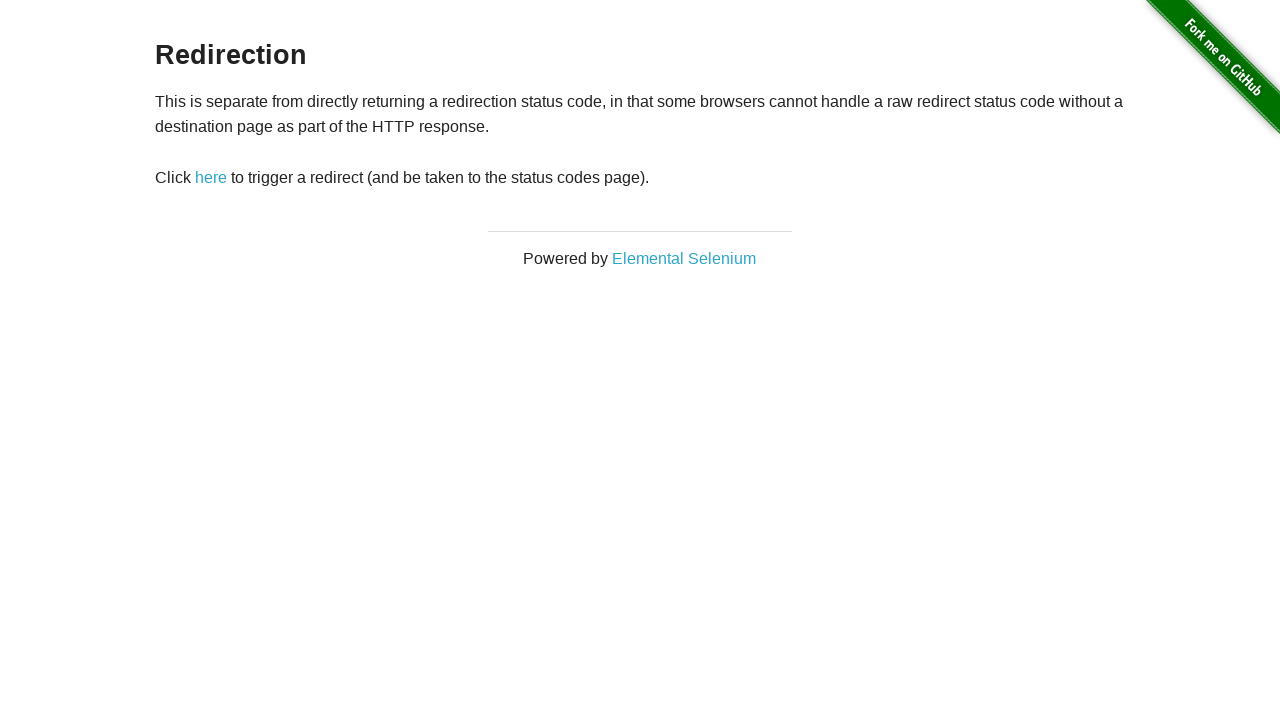

Clicked redirect link at (211, 178) on #redirect
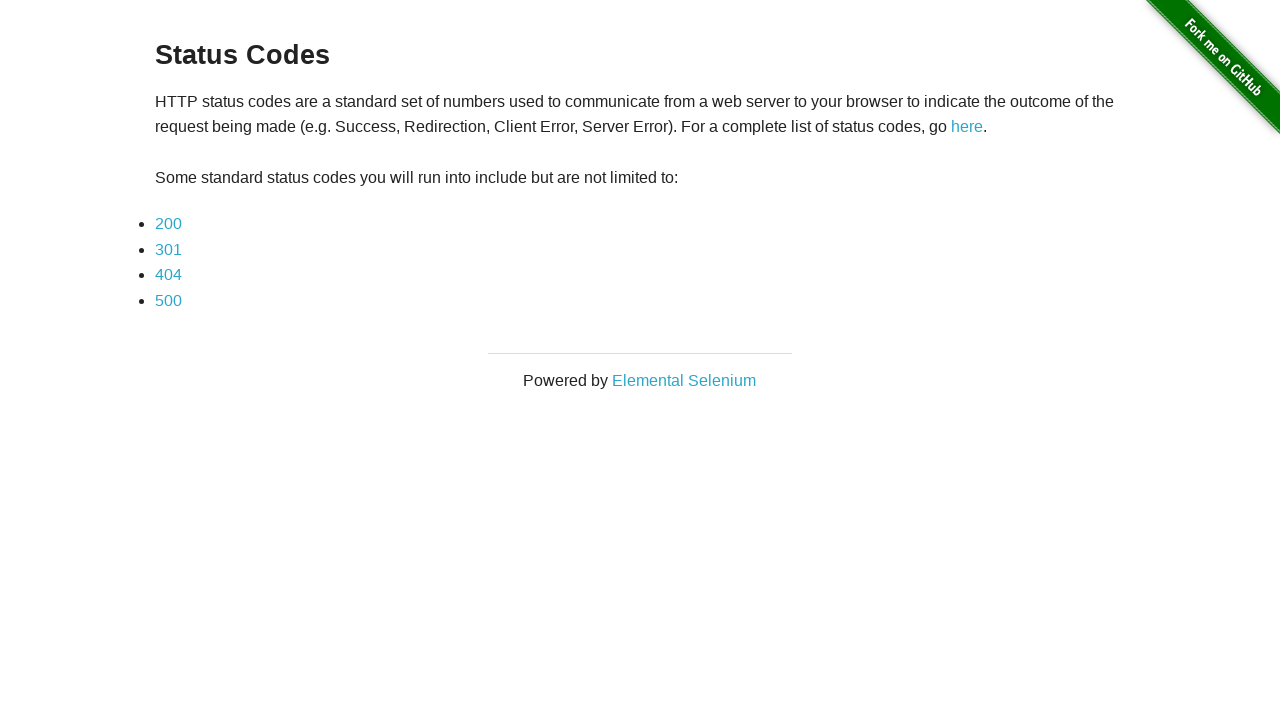

Navigation to status codes page completed
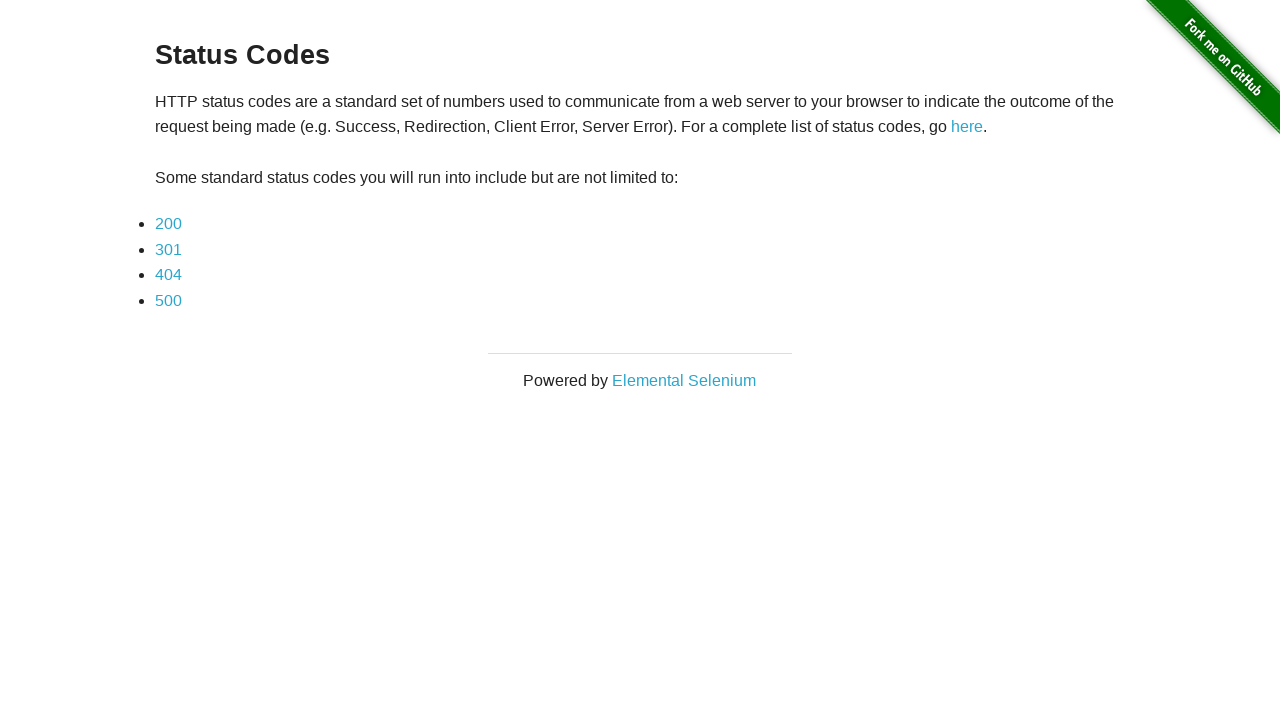

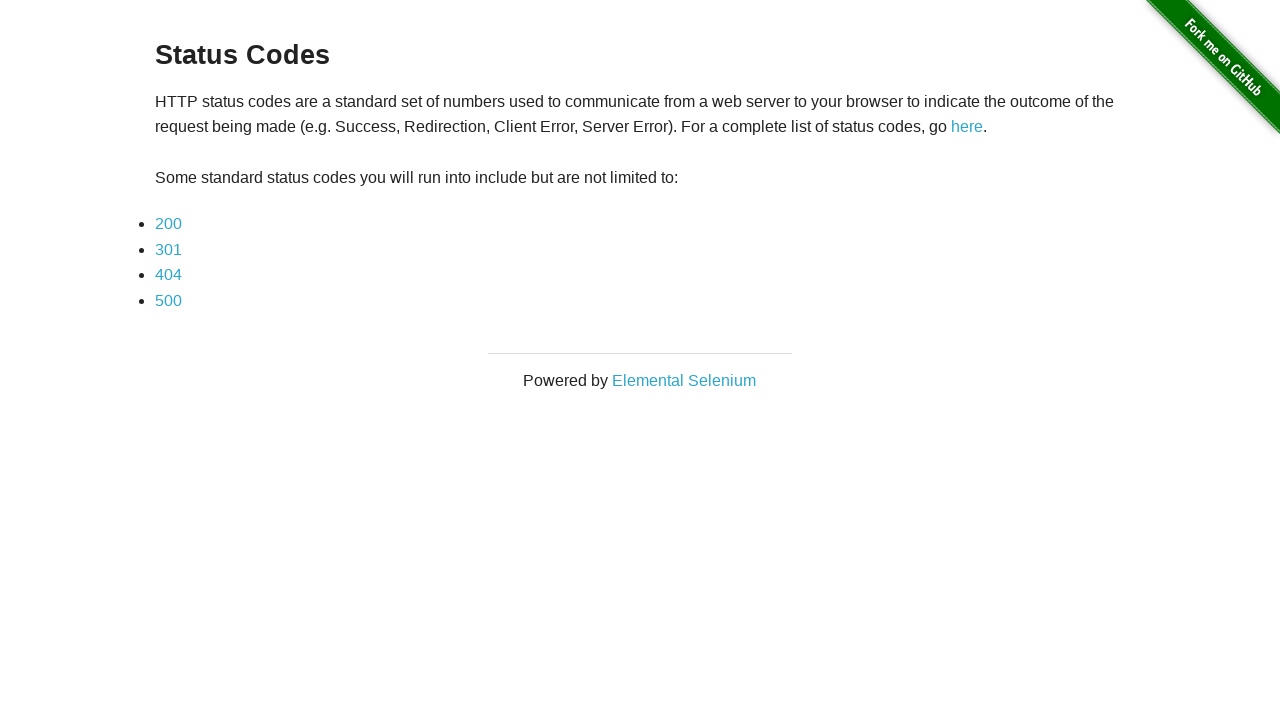